Tests prompt box by entering text and verifying it appears in the result

Starting URL: https://demoqa.com/alerts

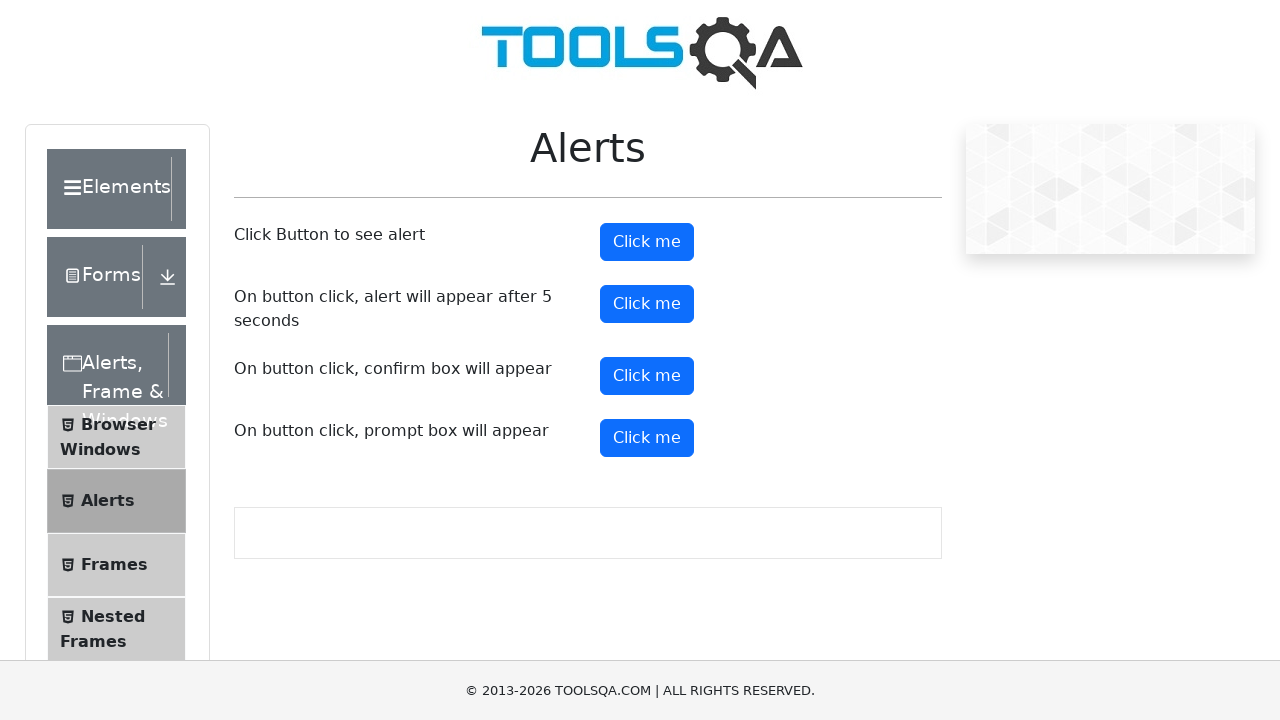

Set up dialog handler to accept prompt with message 'Your homework'
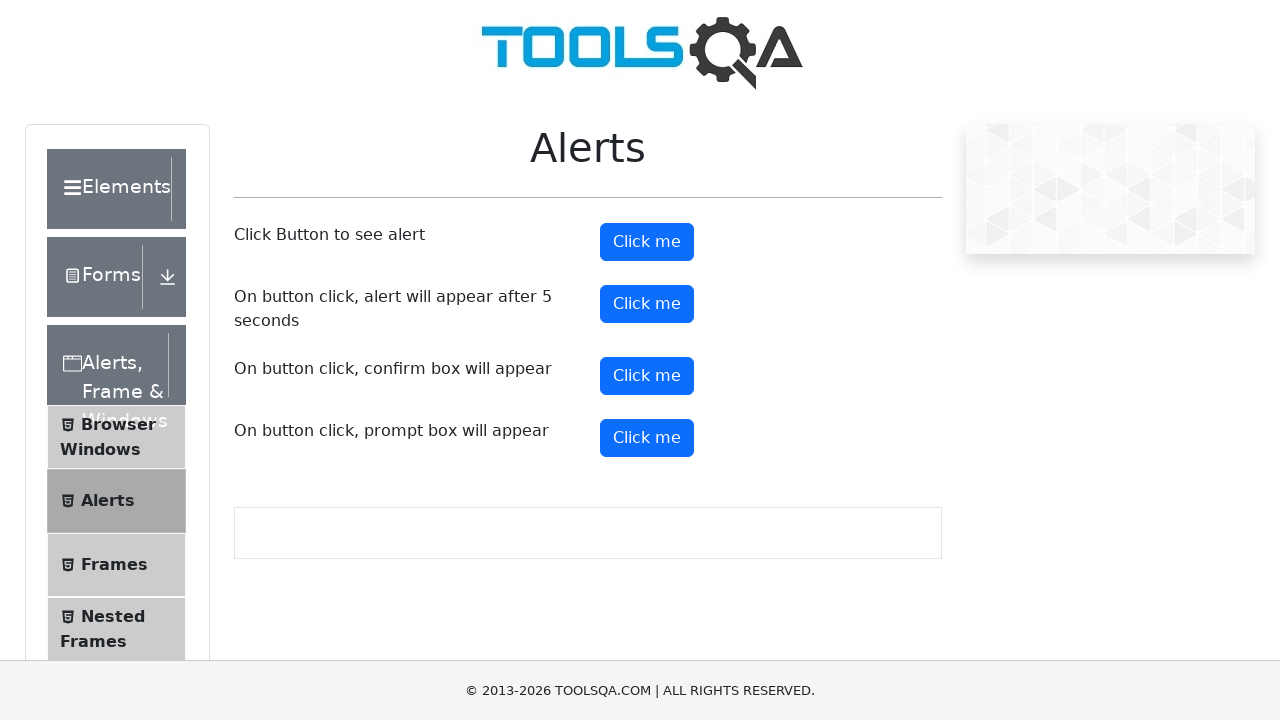

Clicked prompt button to trigger dialog at (647, 438) on #promtButton
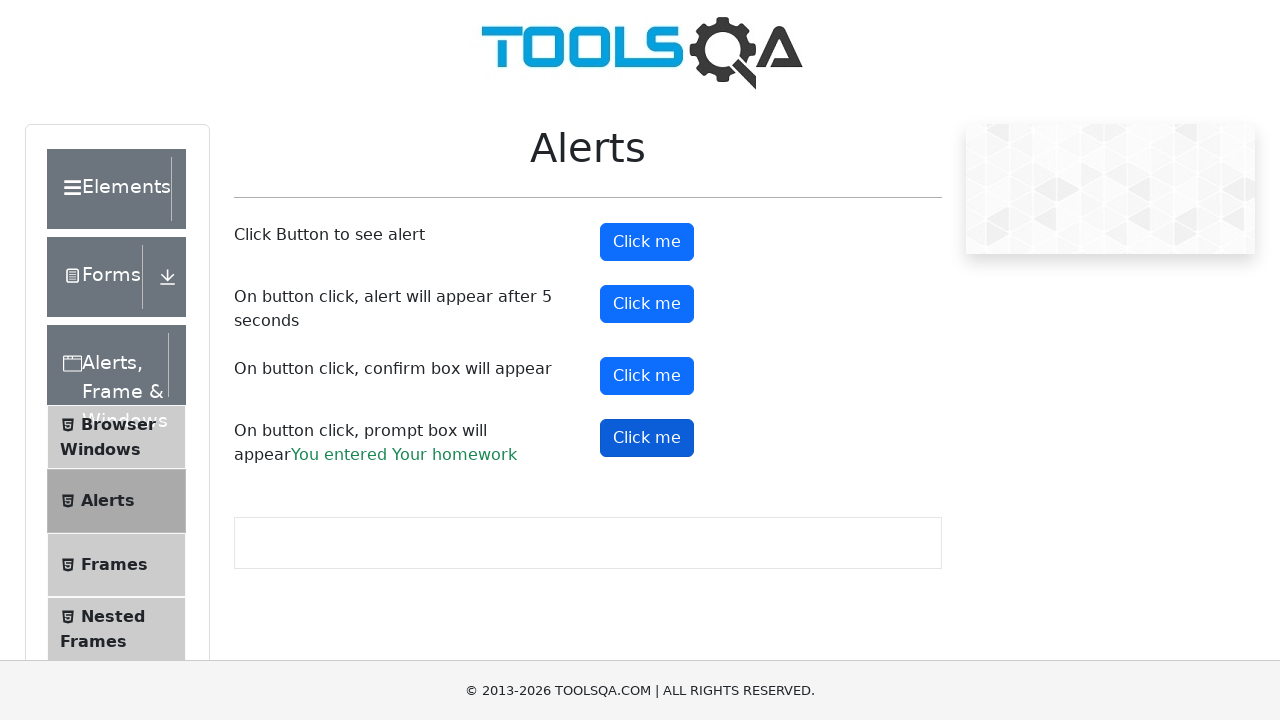

Verified that prompt result displays the entered message 'Your homework'
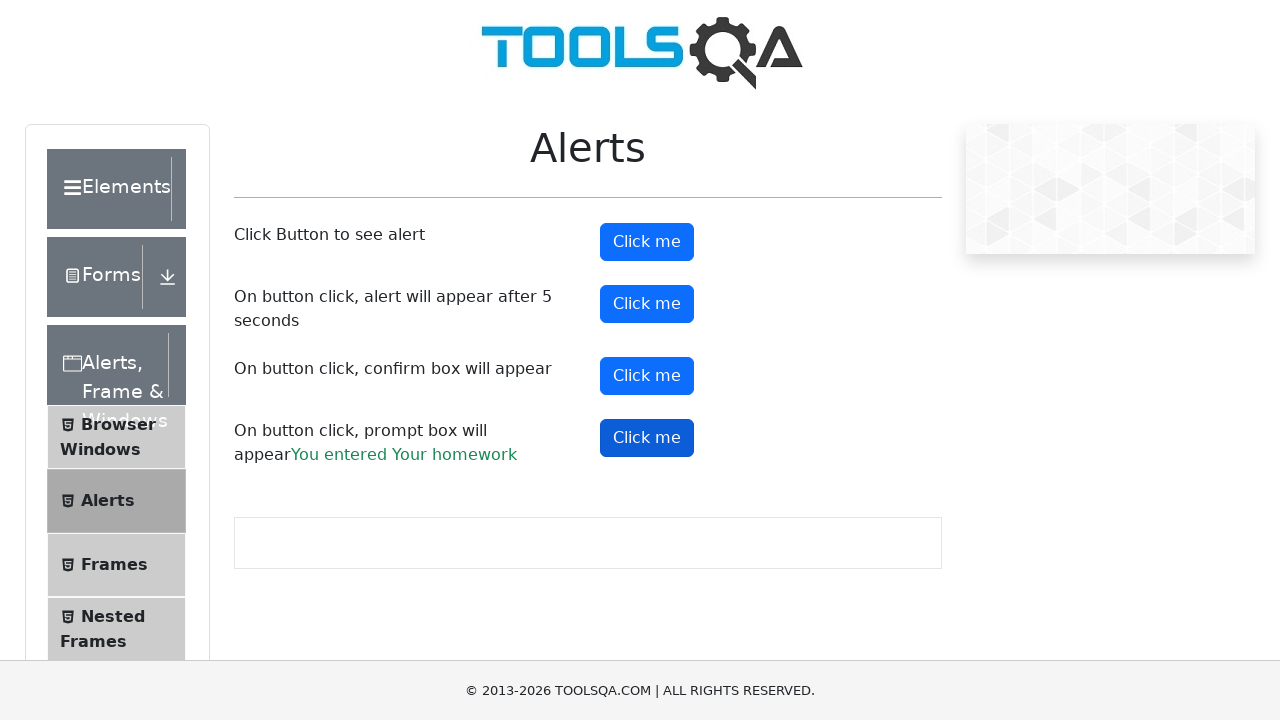

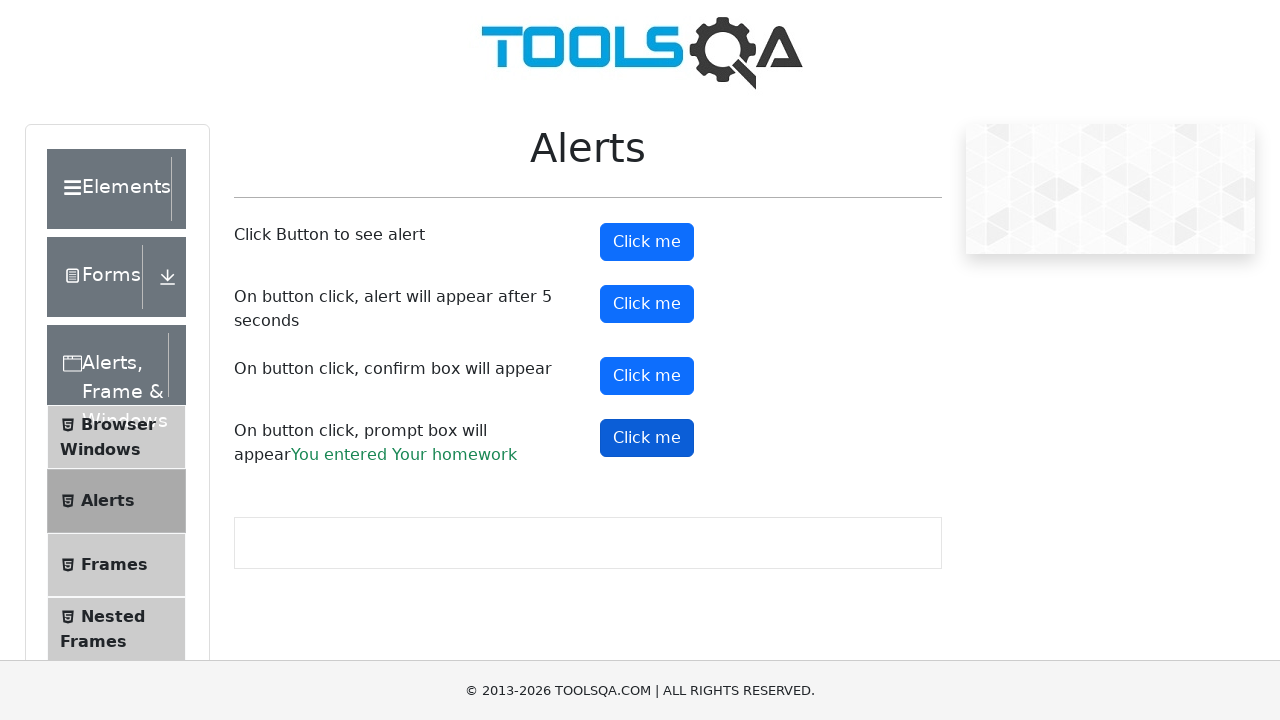